Tests the Python.org search functionality by searching for a nonsense term to verify the "no results found" message appears, then navigates to the news section by clicking the news button.

Starting URL: https://www.python.org

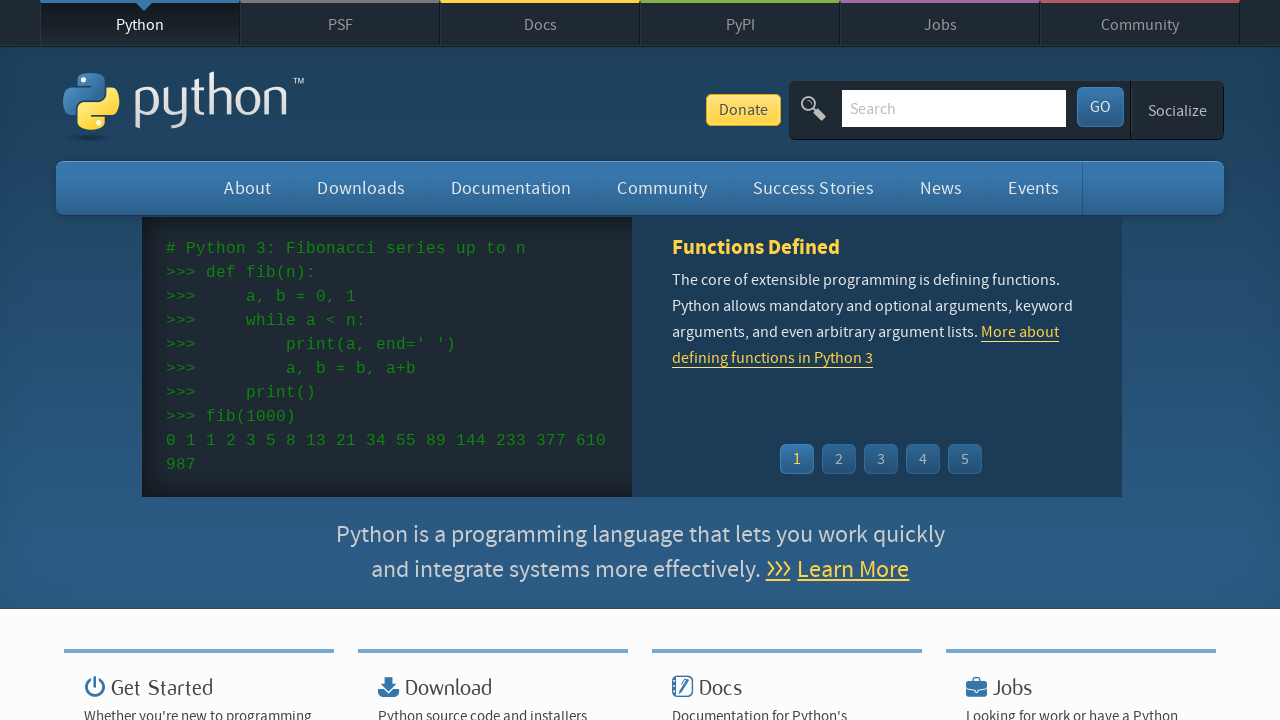

Verified page title contains 'Python'
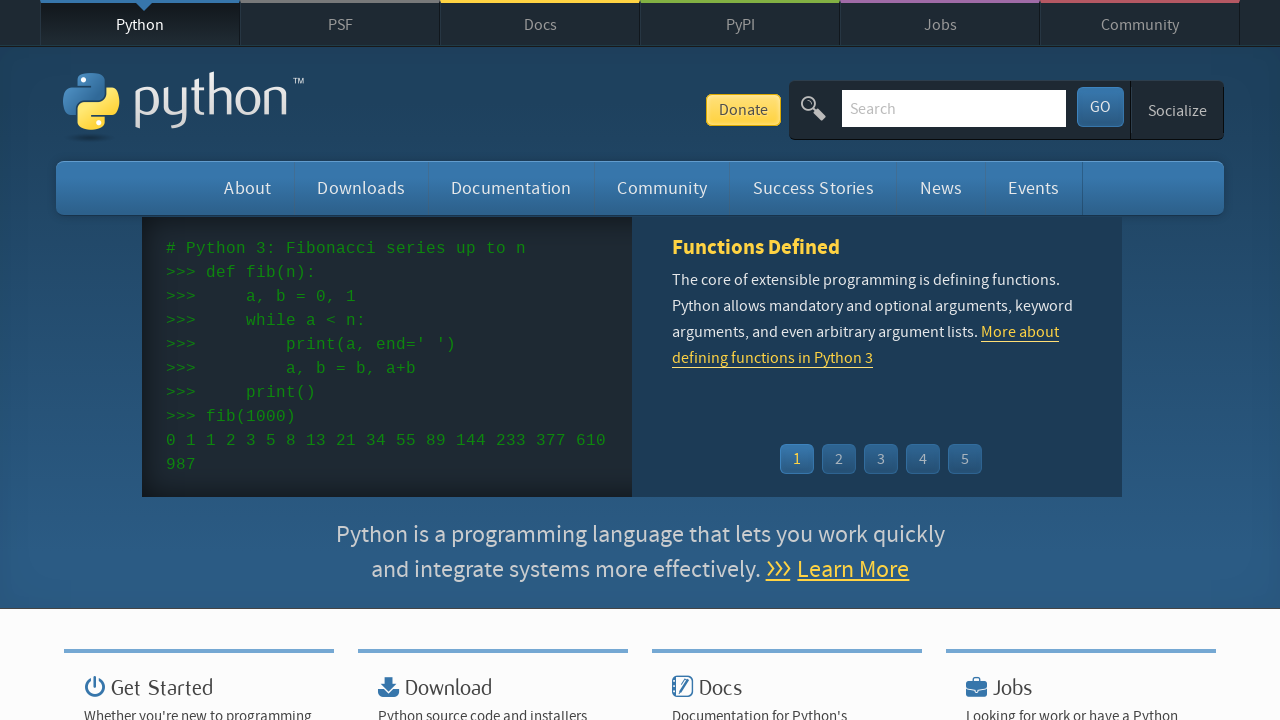

Located and cleared search input field on input[name='q']
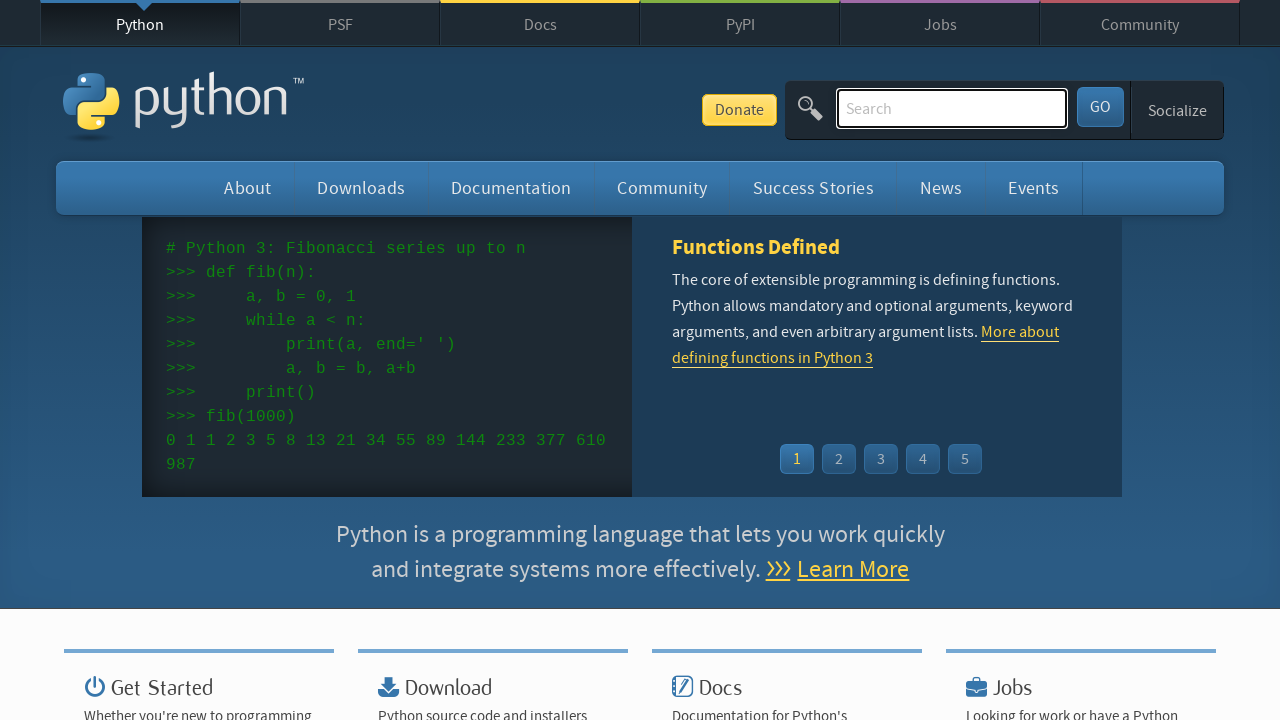

Filled search field with nonsense term 'Krokakokapuchila!' on input[name='q']
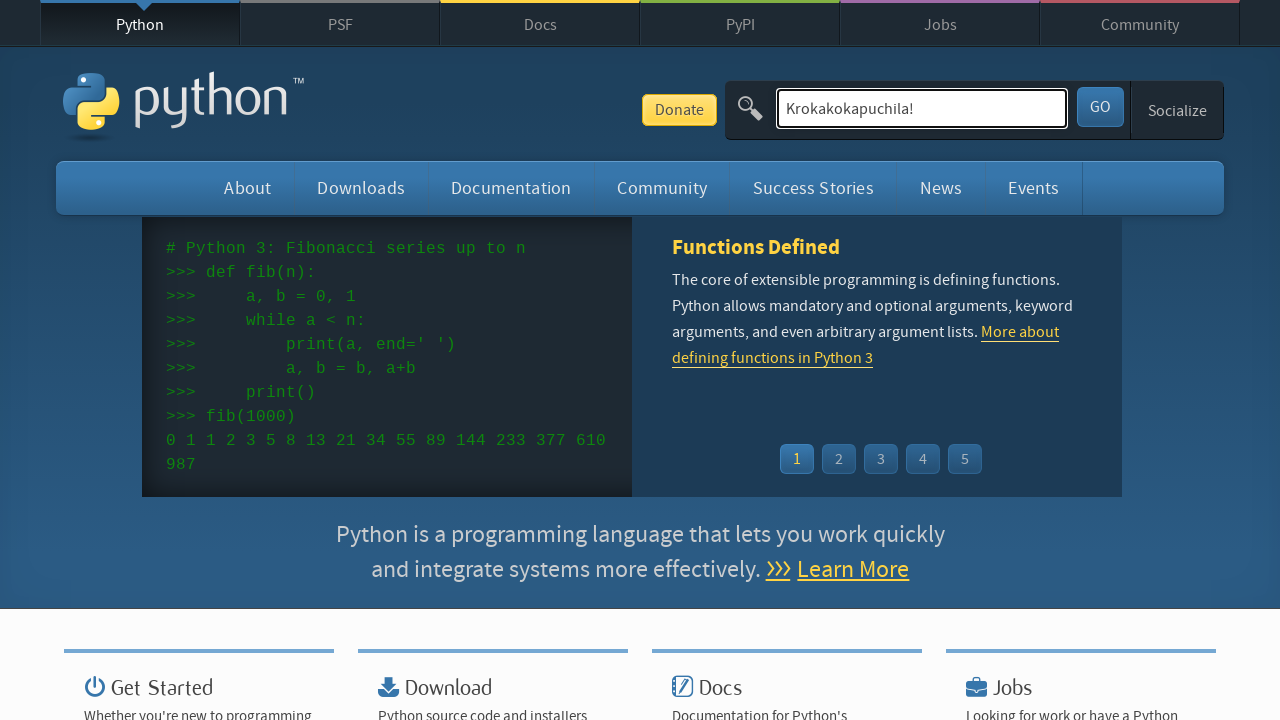

Pressed Enter to submit search on input[name='q']
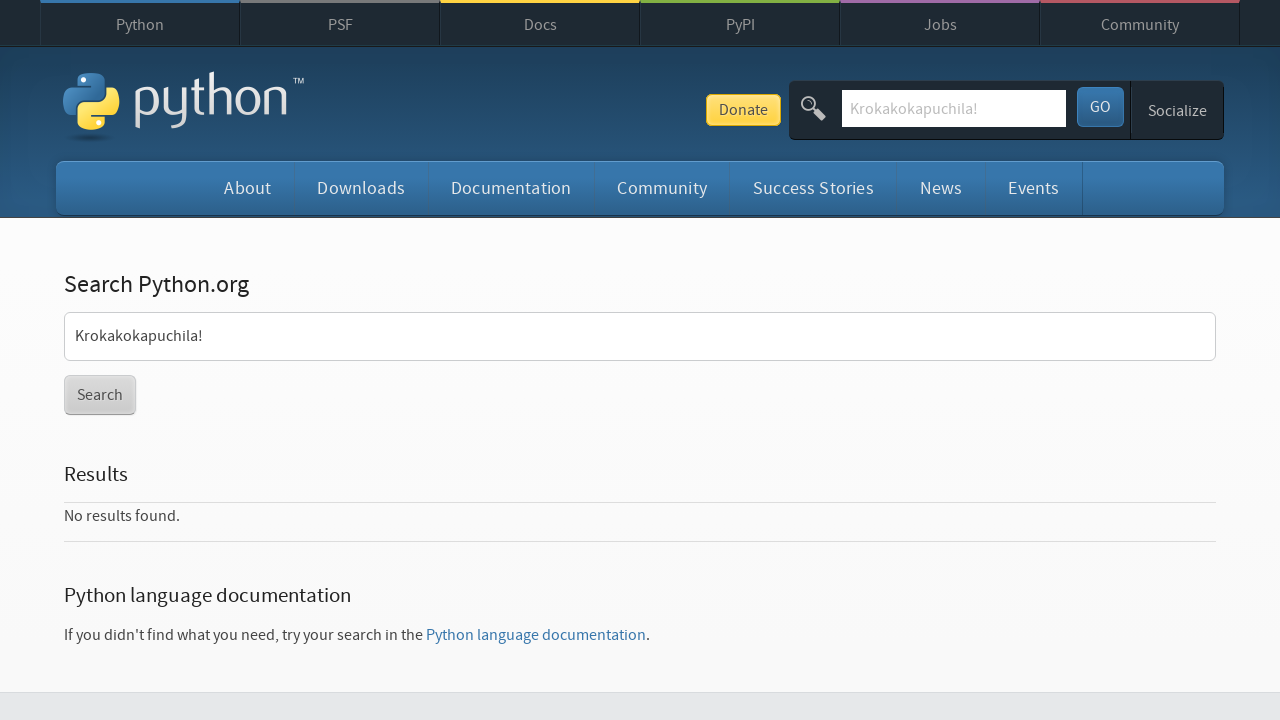

Waited for search results page to load
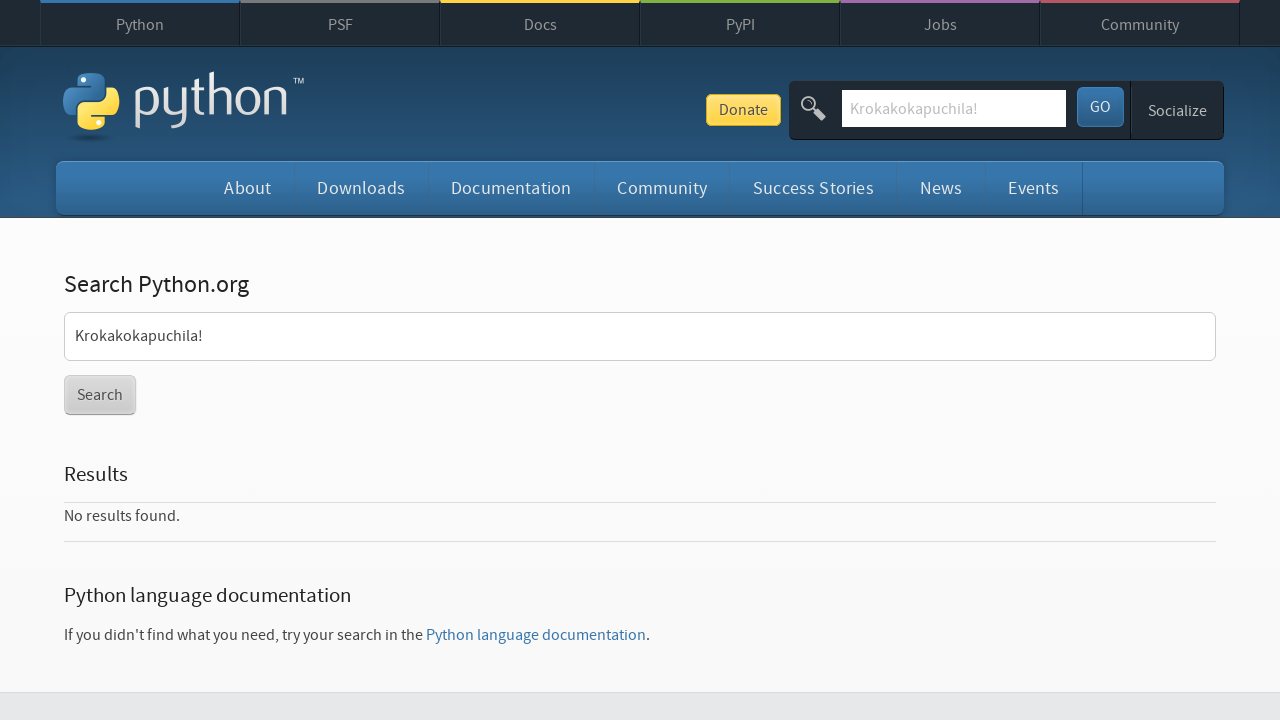

Verified 'No results found.' message appears
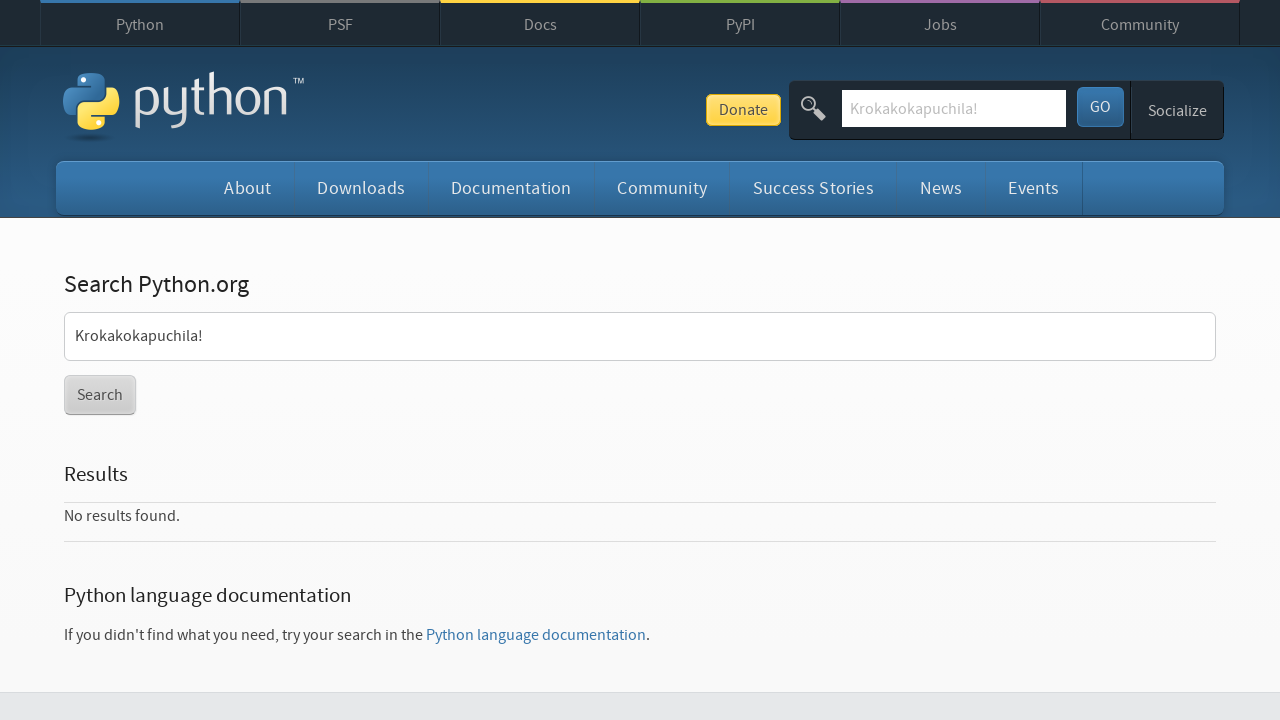

Clicked news button in navigation at (941, 188) on xpath=//li[contains(@id,'news')]/a
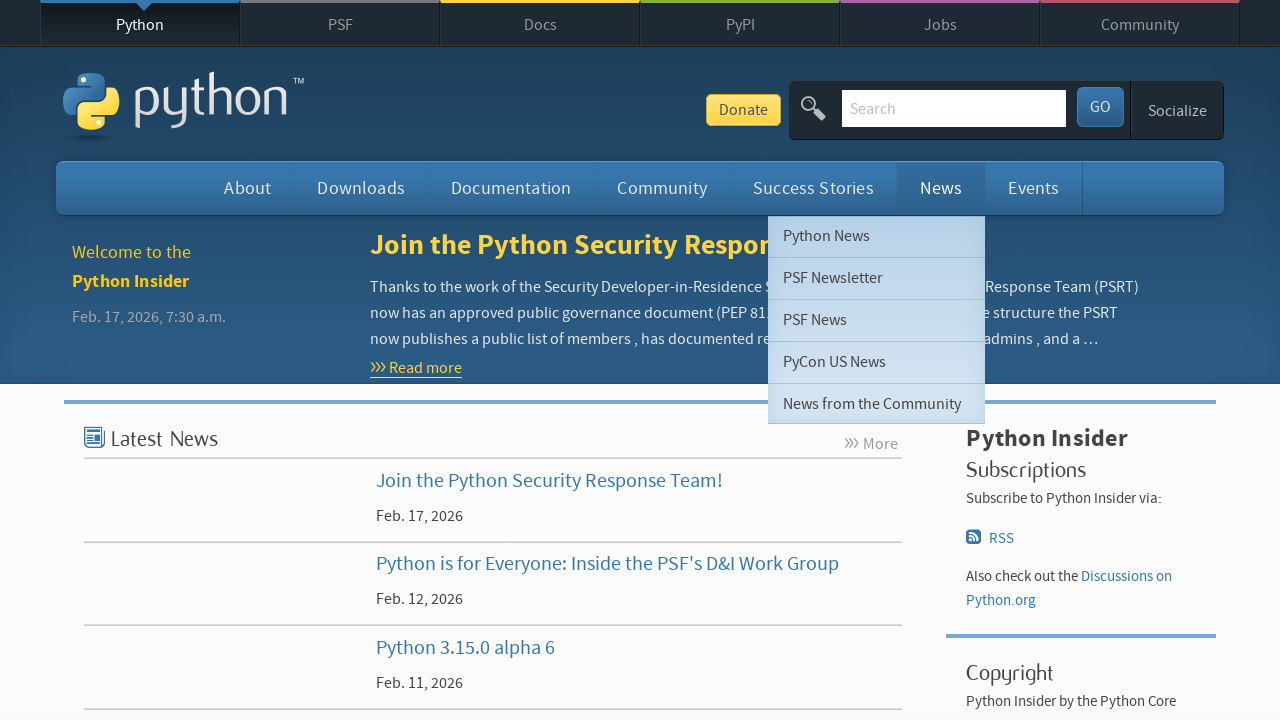

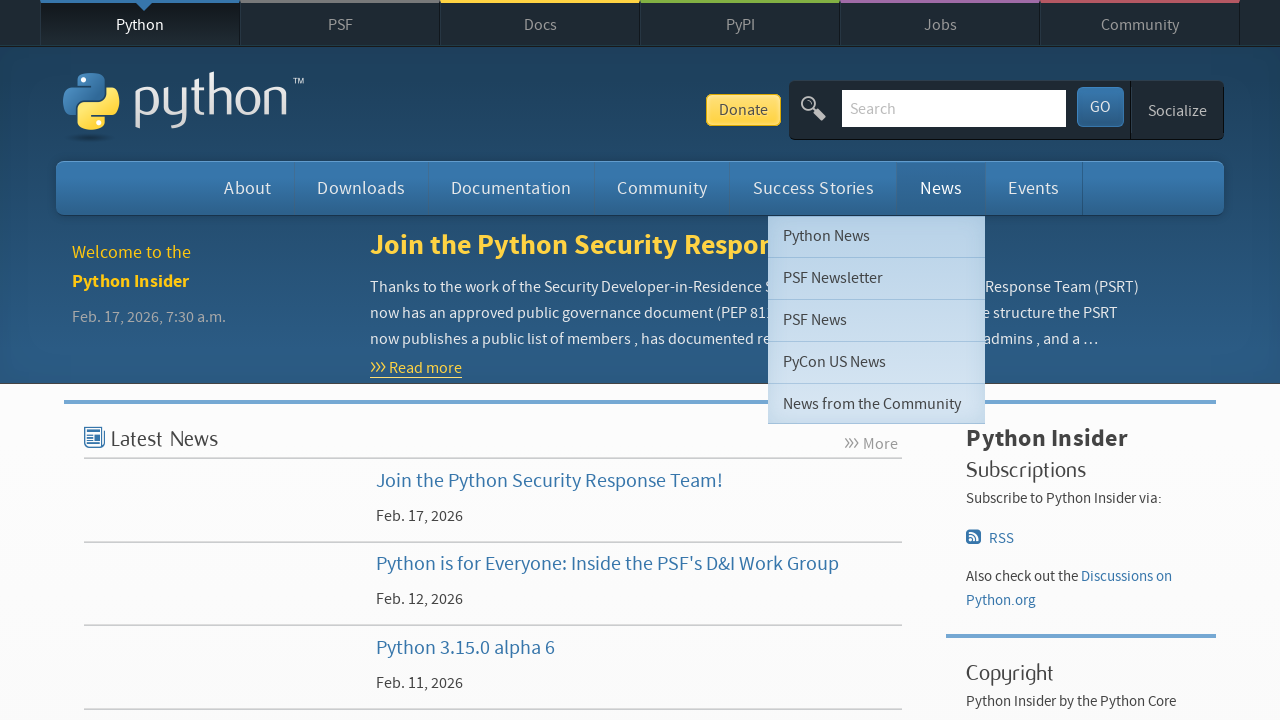